Tests table sorting by clicking the Email column header and verifying the column values are sorted in ascending order

Starting URL: http://the-internet.herokuapp.com/tables

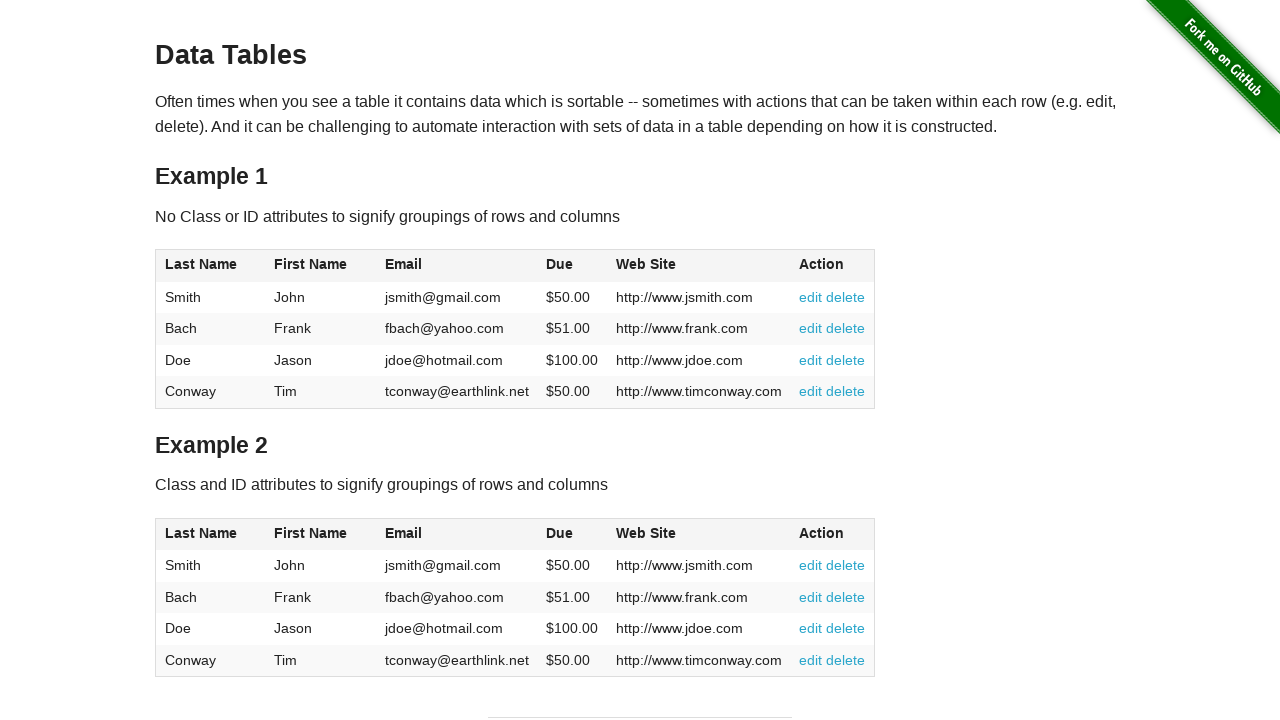

Clicked Email column header to sort at (457, 266) on #table1 thead tr th:nth-of-type(3)
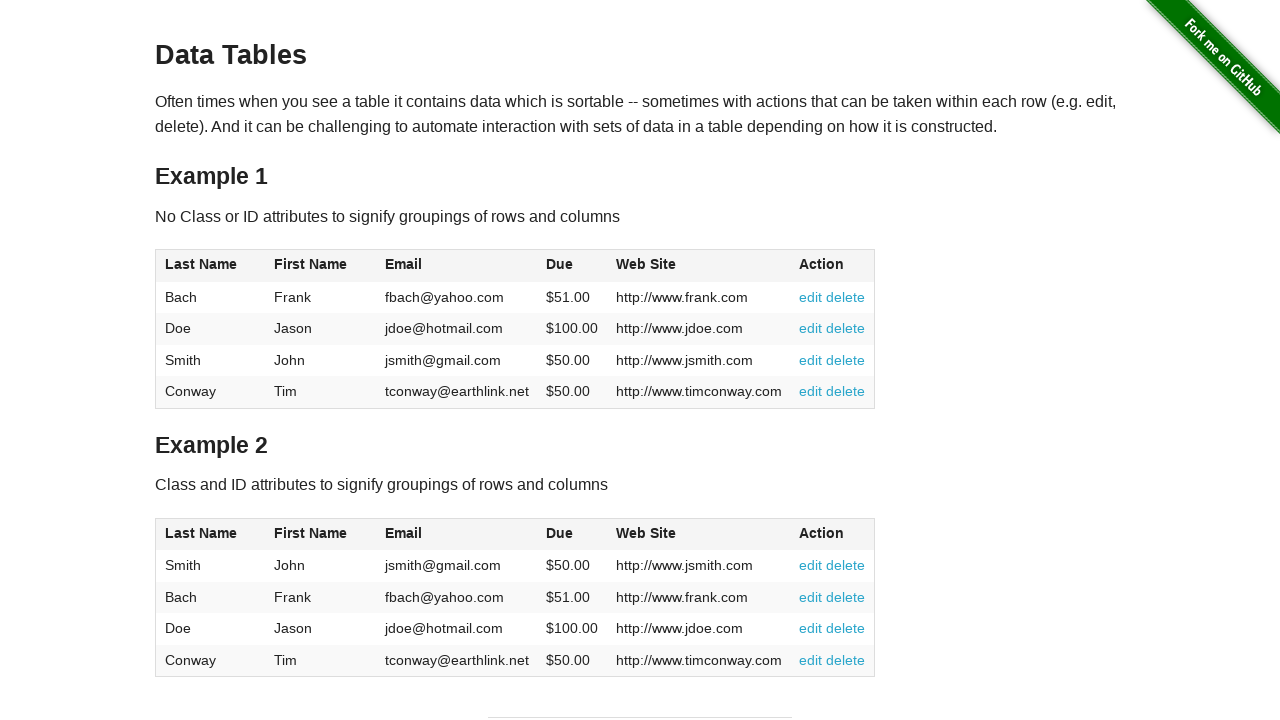

Table sorted and email column cells loaded
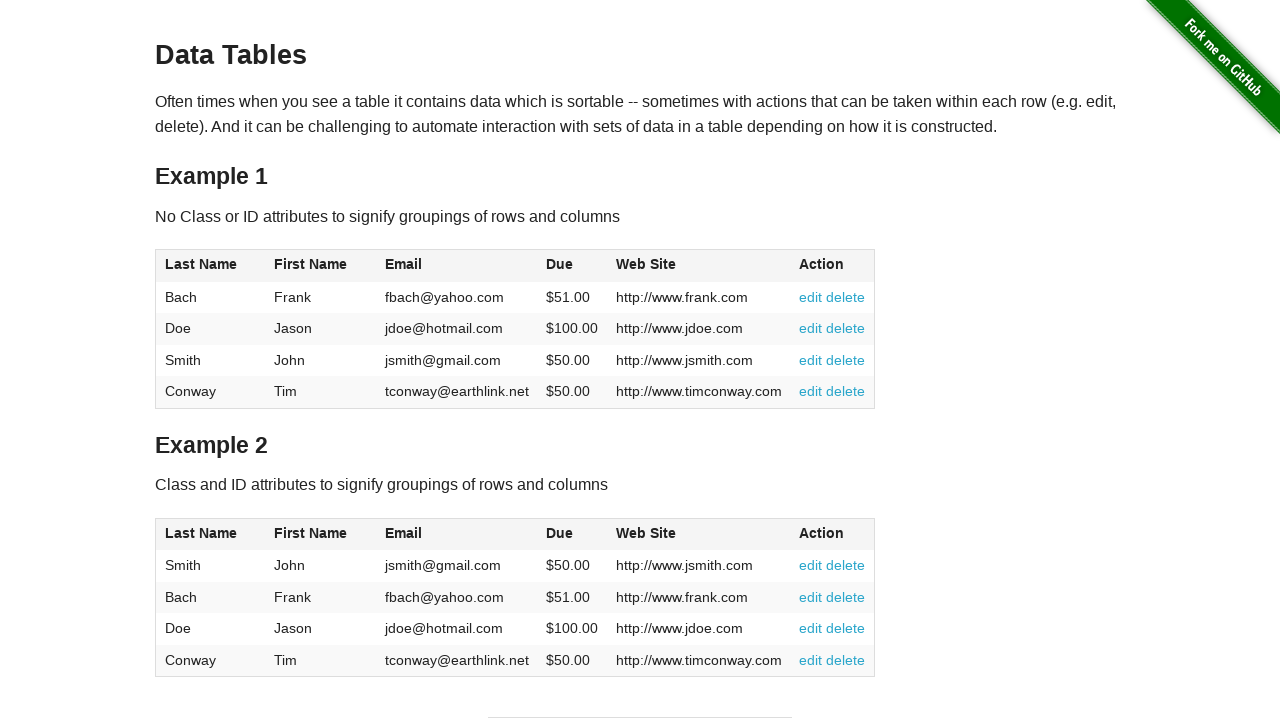

Retrieved all email values from table
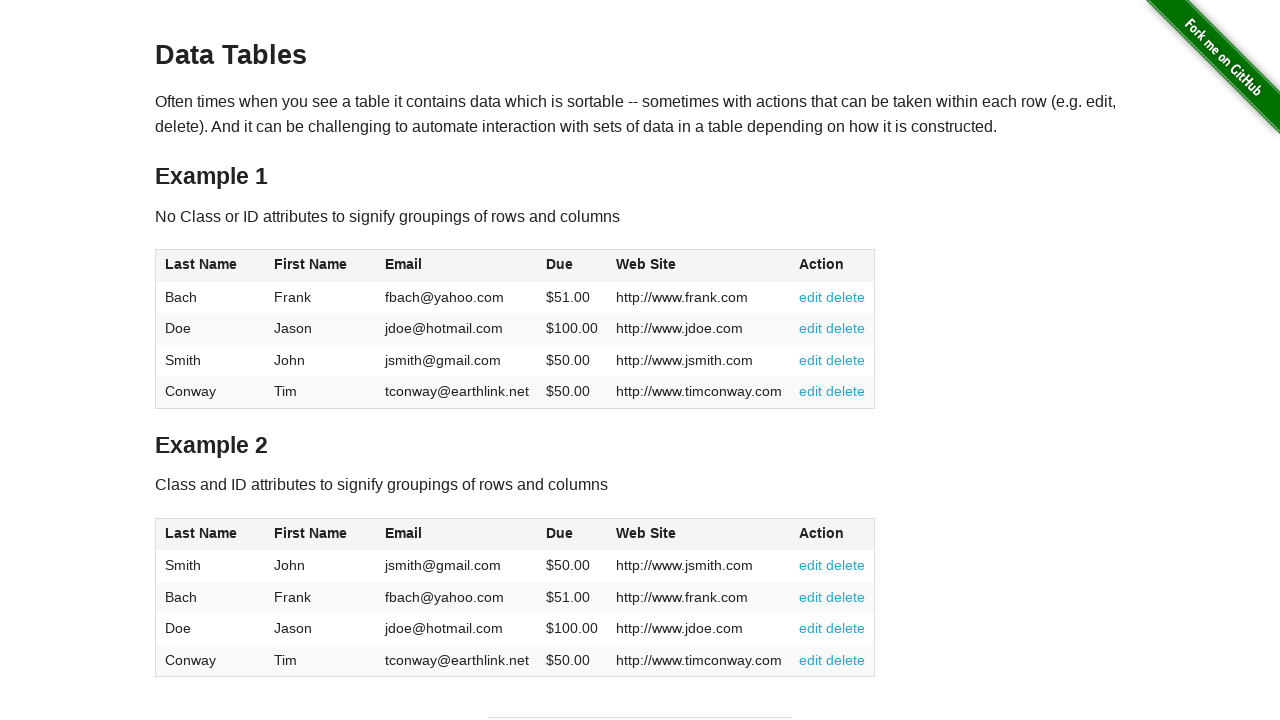

Extracted email text content from all cells
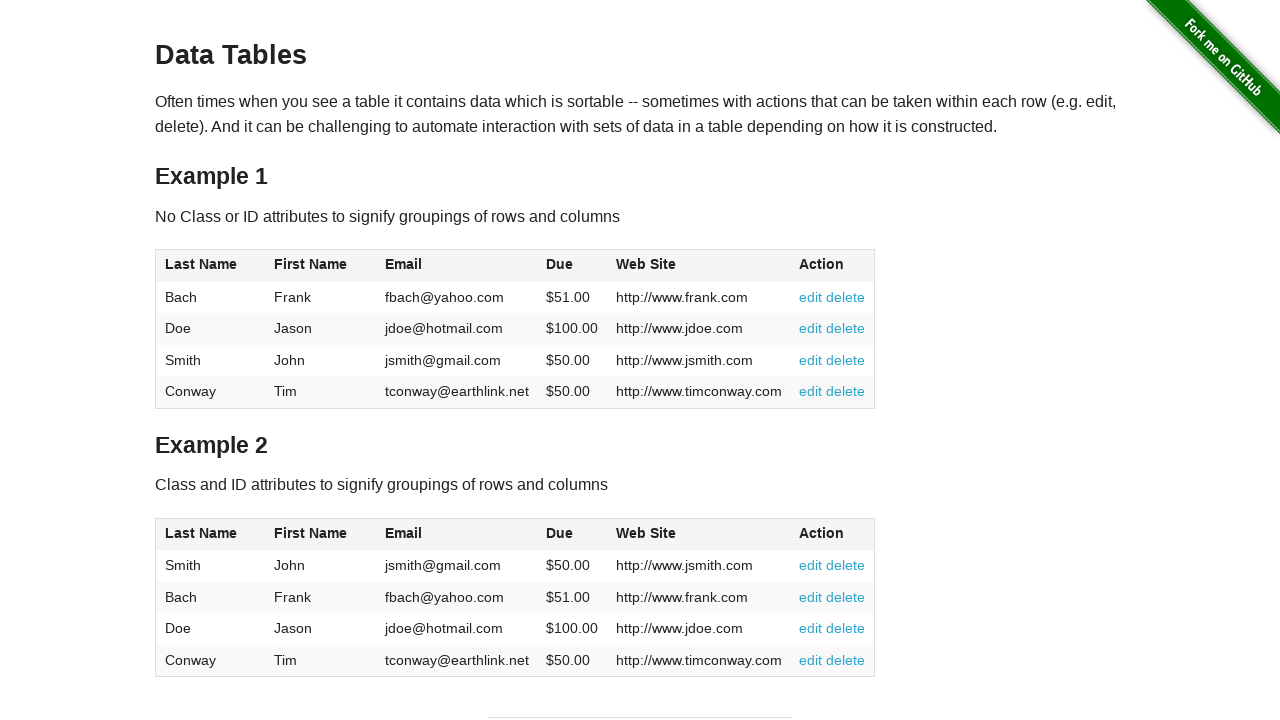

Verified email values are sorted in ascending order
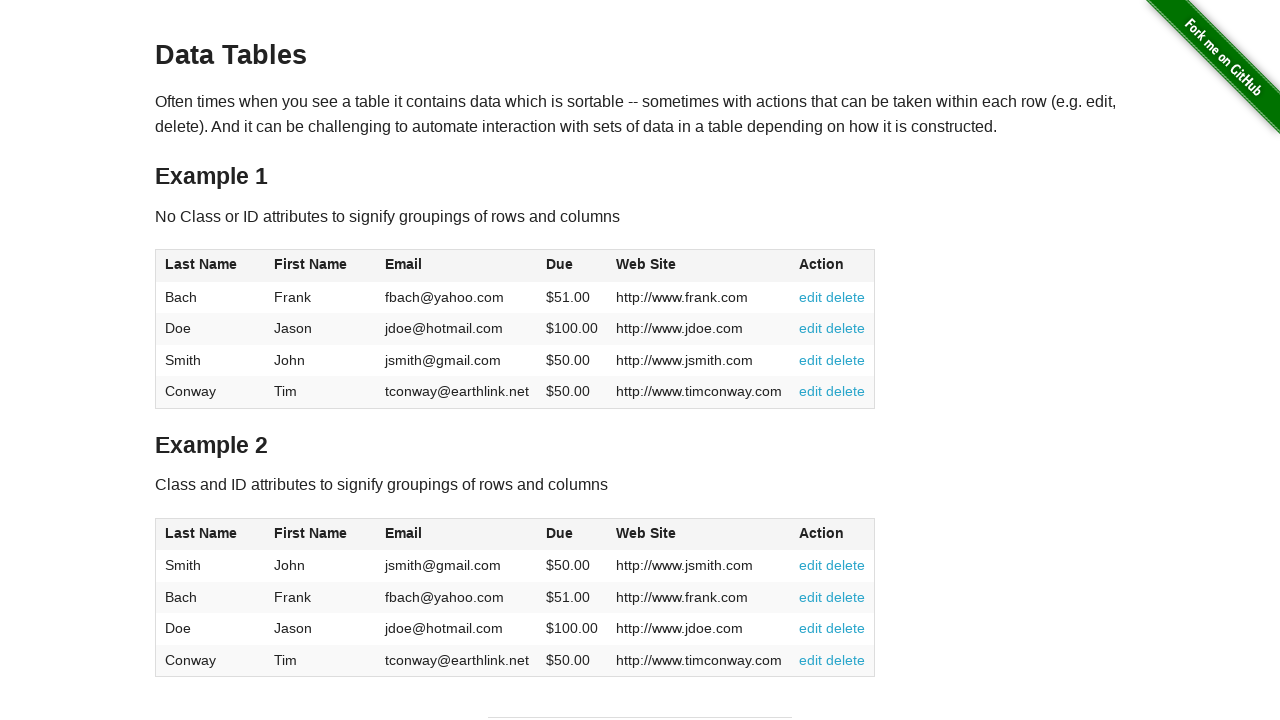

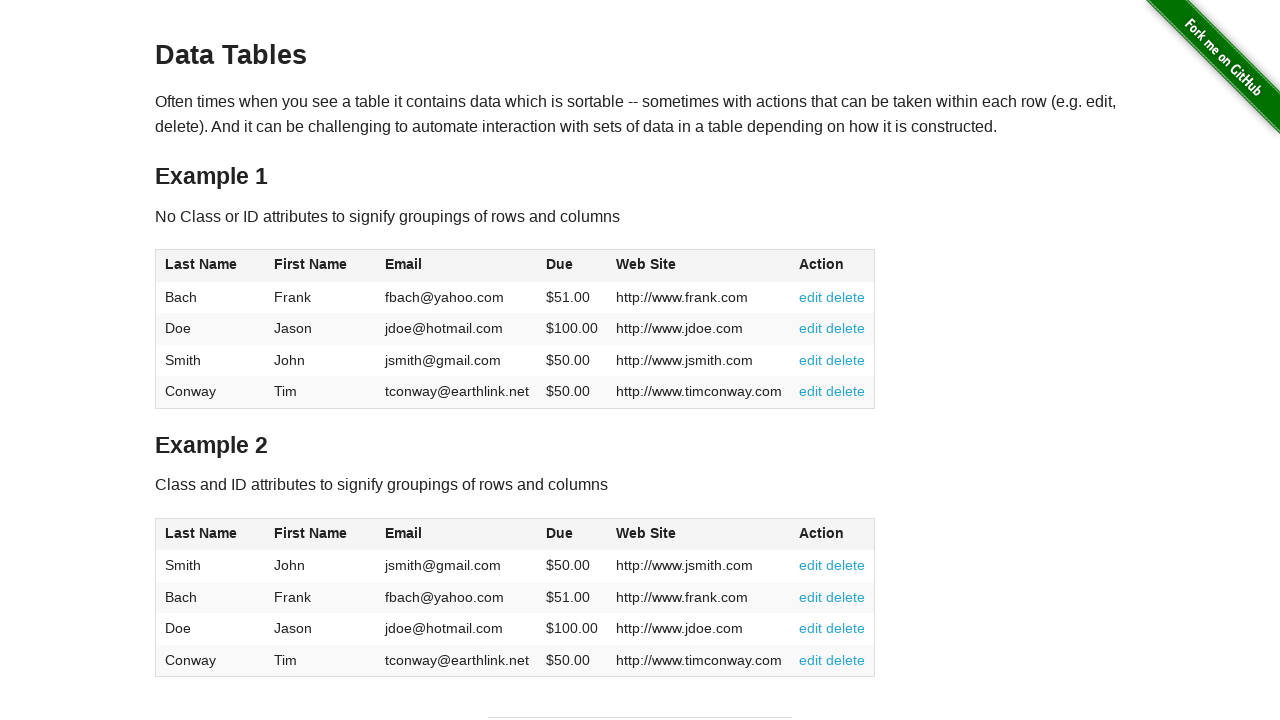